Waits for a price to reach $100, clicks book button, then solves a math problem and submits the answer

Starting URL: http://suninjuly.github.io/explicit_wait2.html

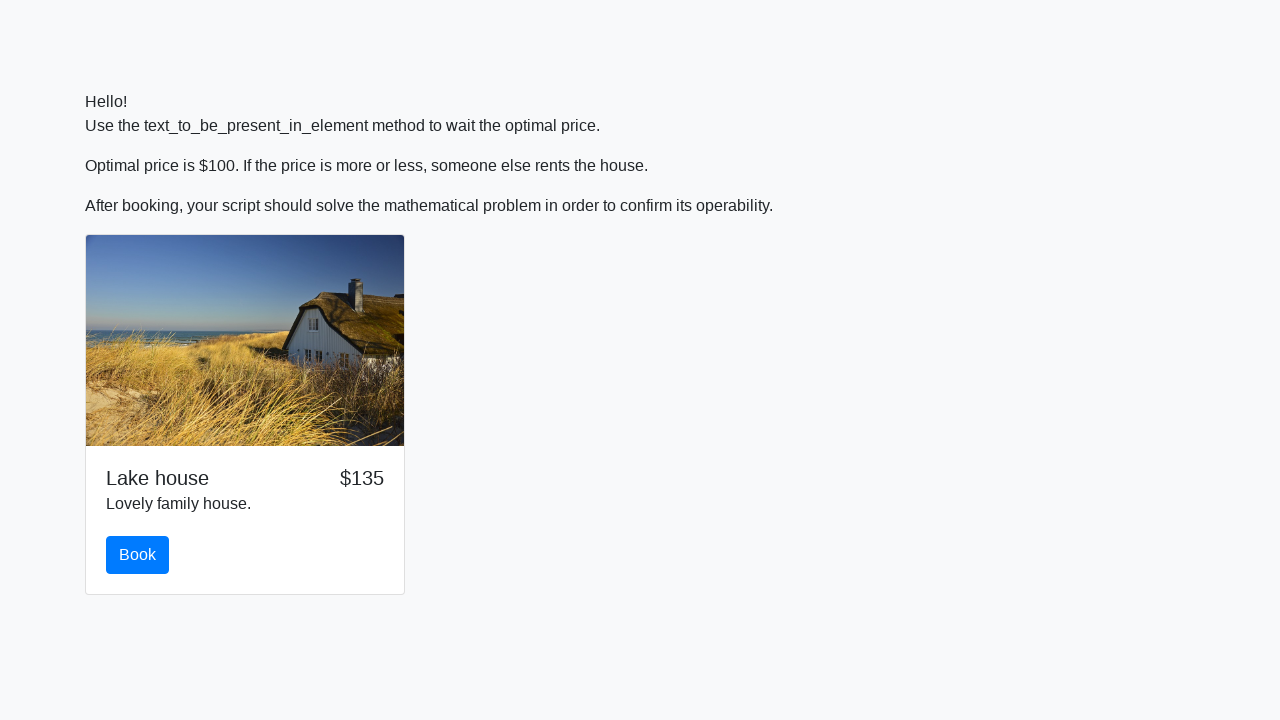

Waited for price to reach $100
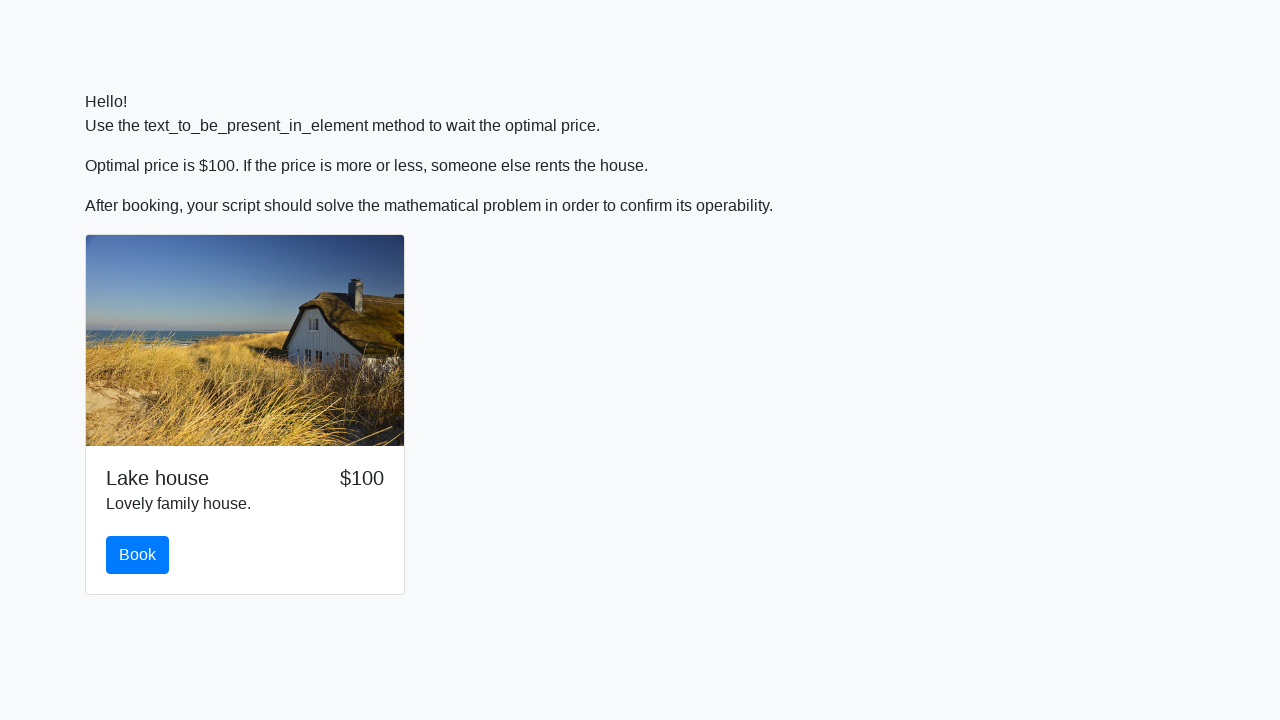

Clicked book button at (138, 555) on #book
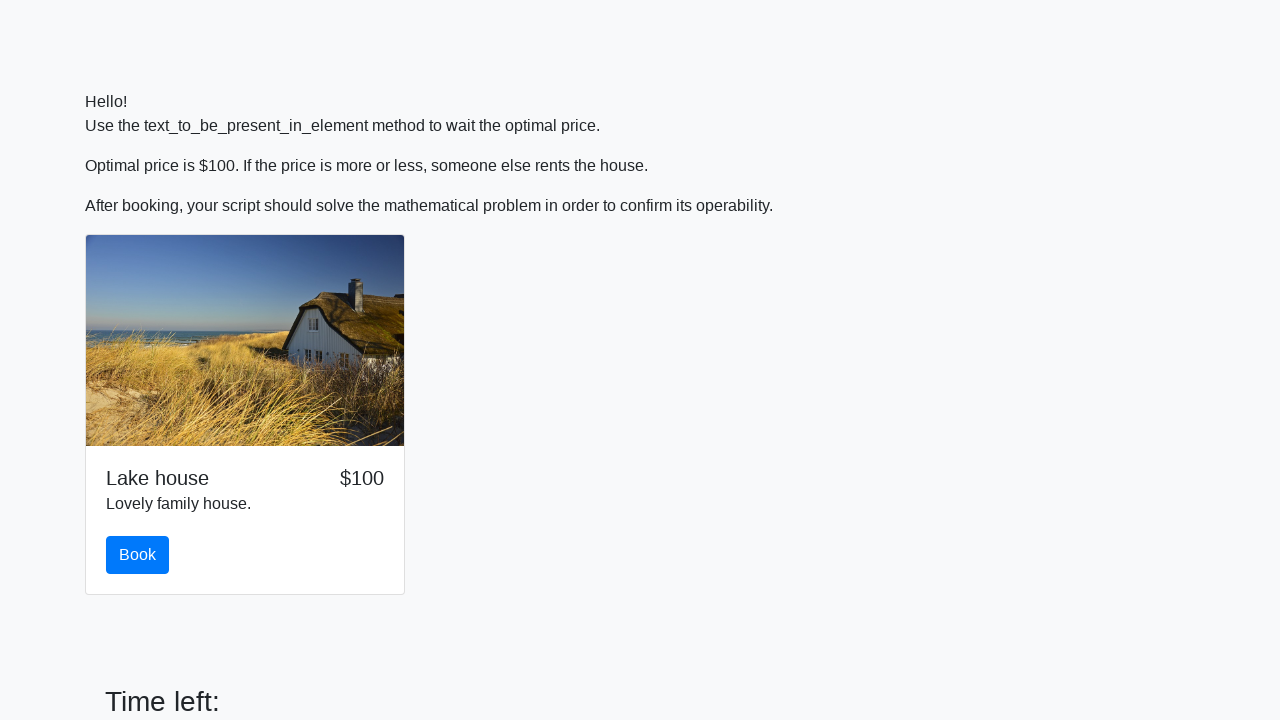

Retrieved number value from input_value element
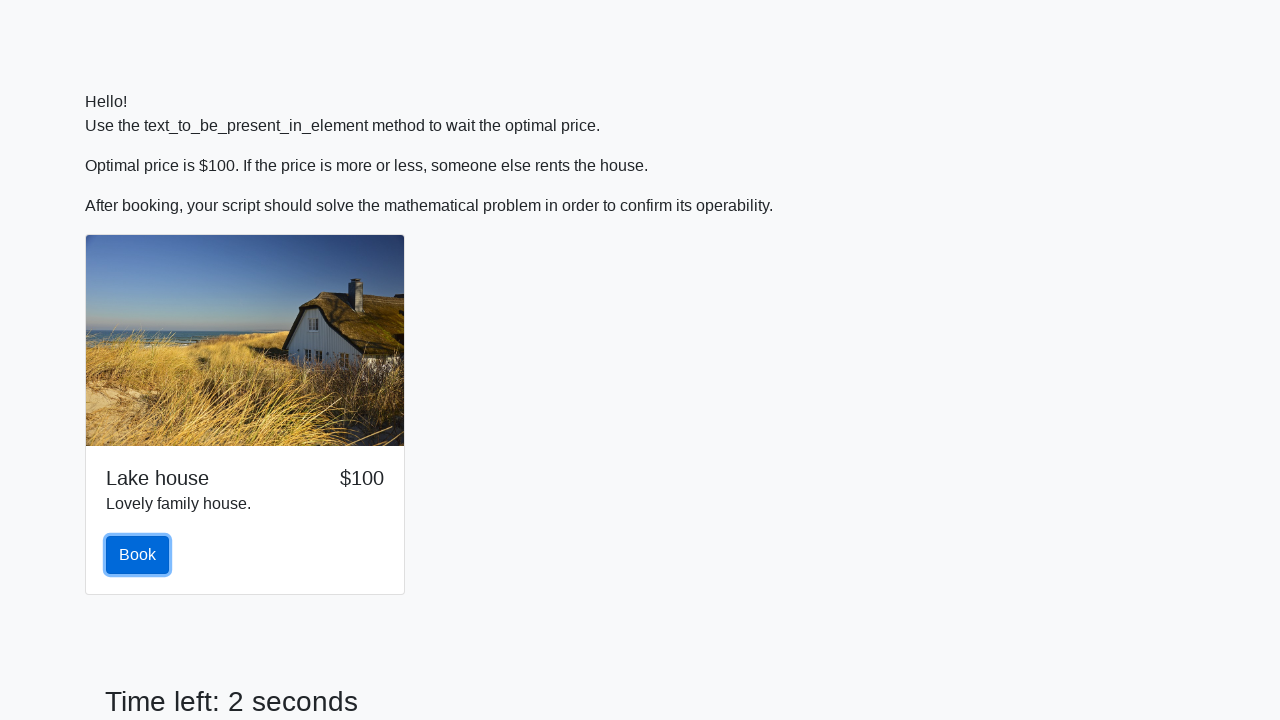

Calculated math result: log(abs(12*sin(51))) = 2.0847710782014883
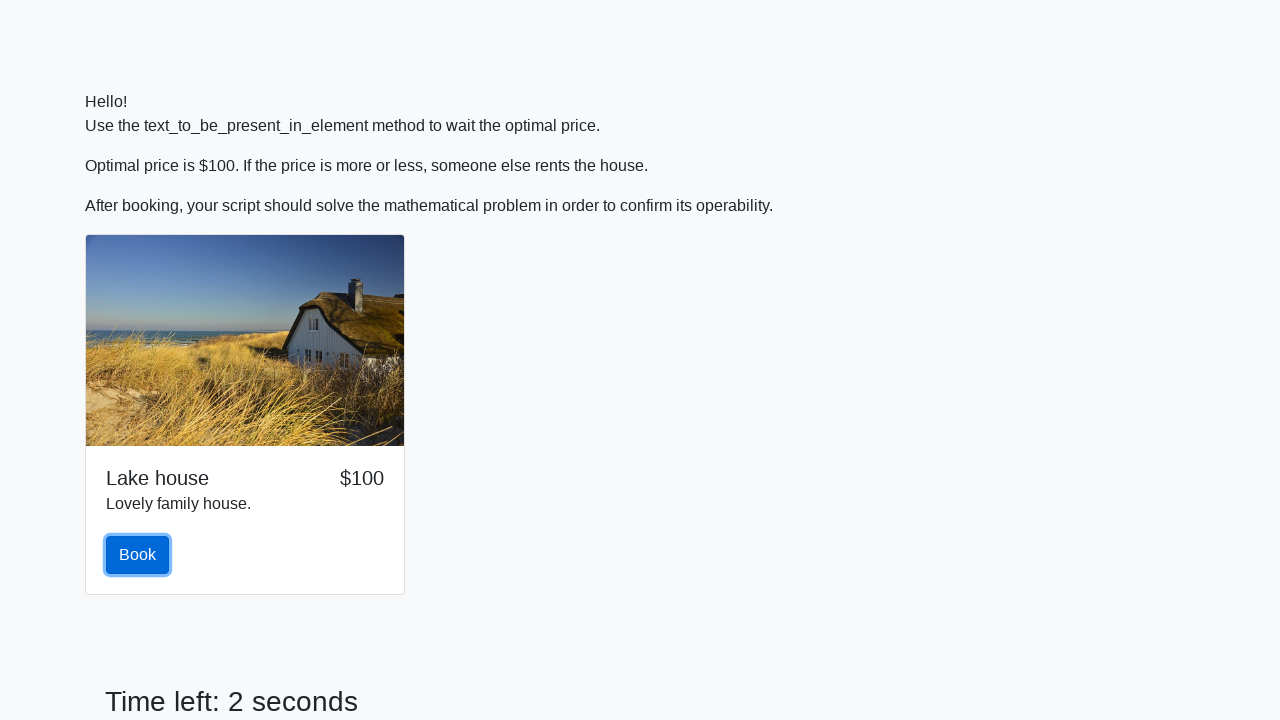

Filled answer field with calculated result on input[type='text']
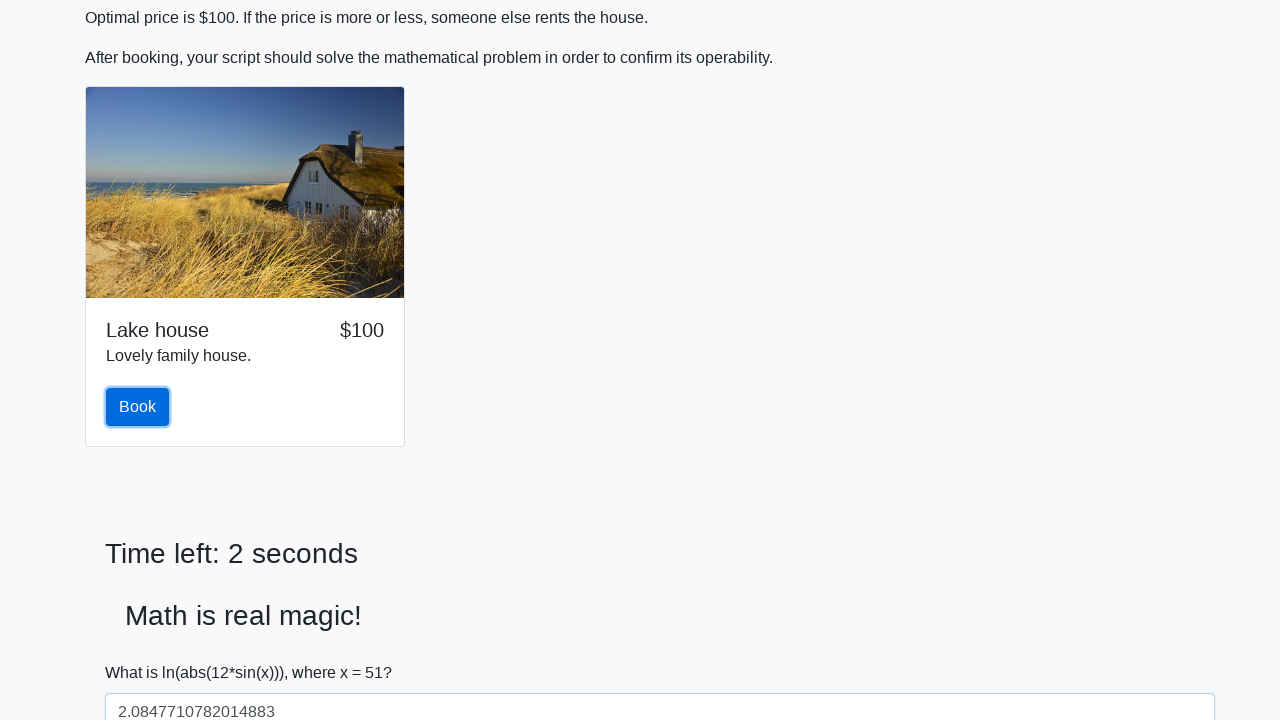

Clicked submit button to submit form at (143, 651) on button[type='submit']
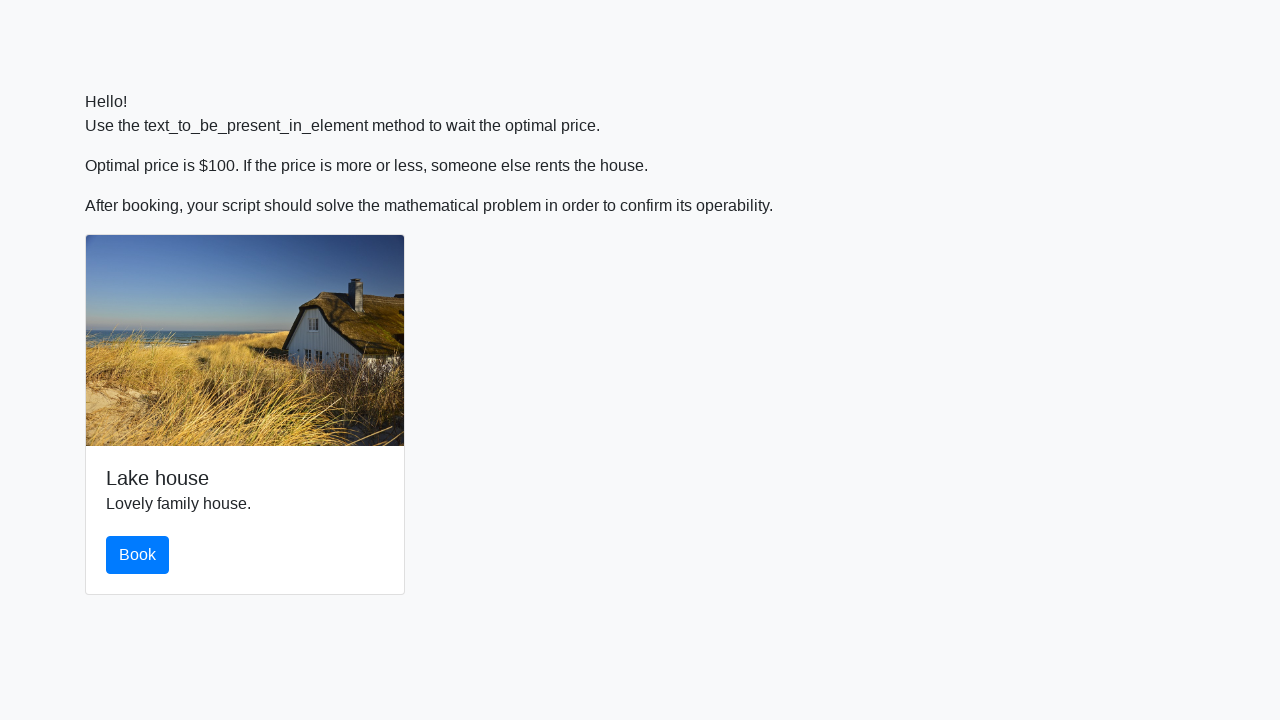

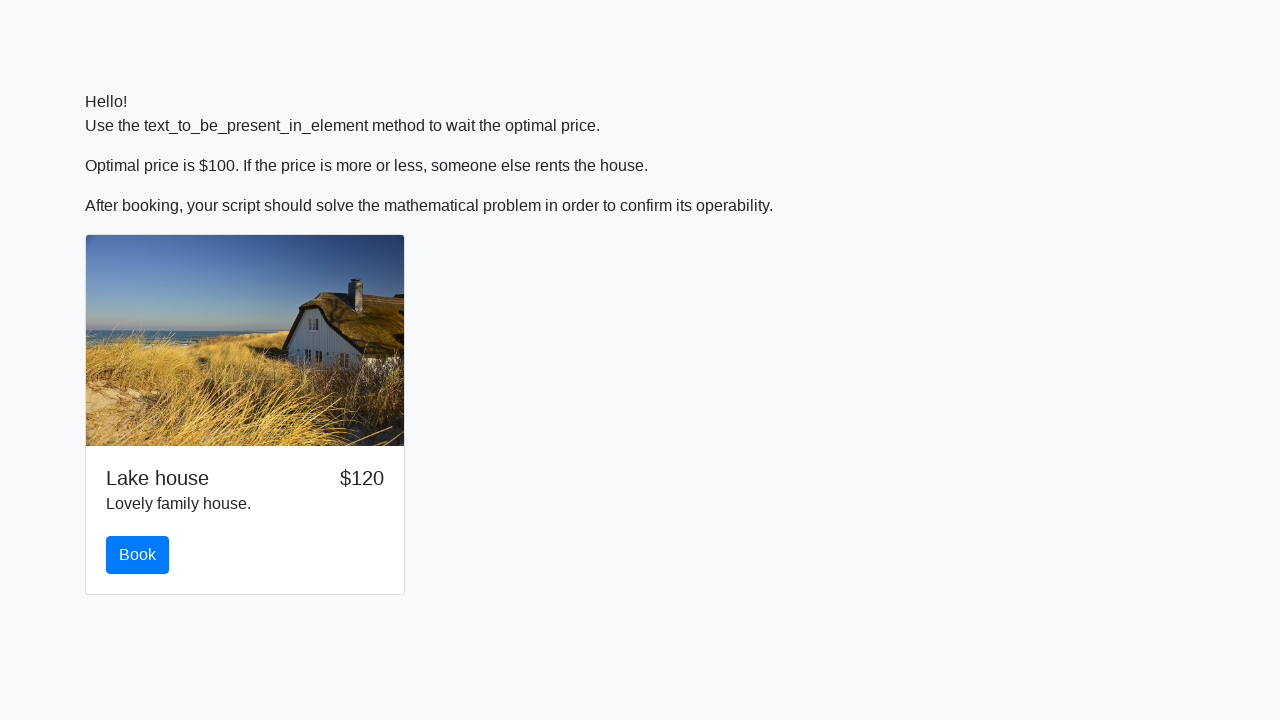